Navigates to the GCP Dot chart page (full version) and extracts the same chart and dot information for displaying with additional color explanations.

Starting URL: https://gcpdot.com/gcpchart.php

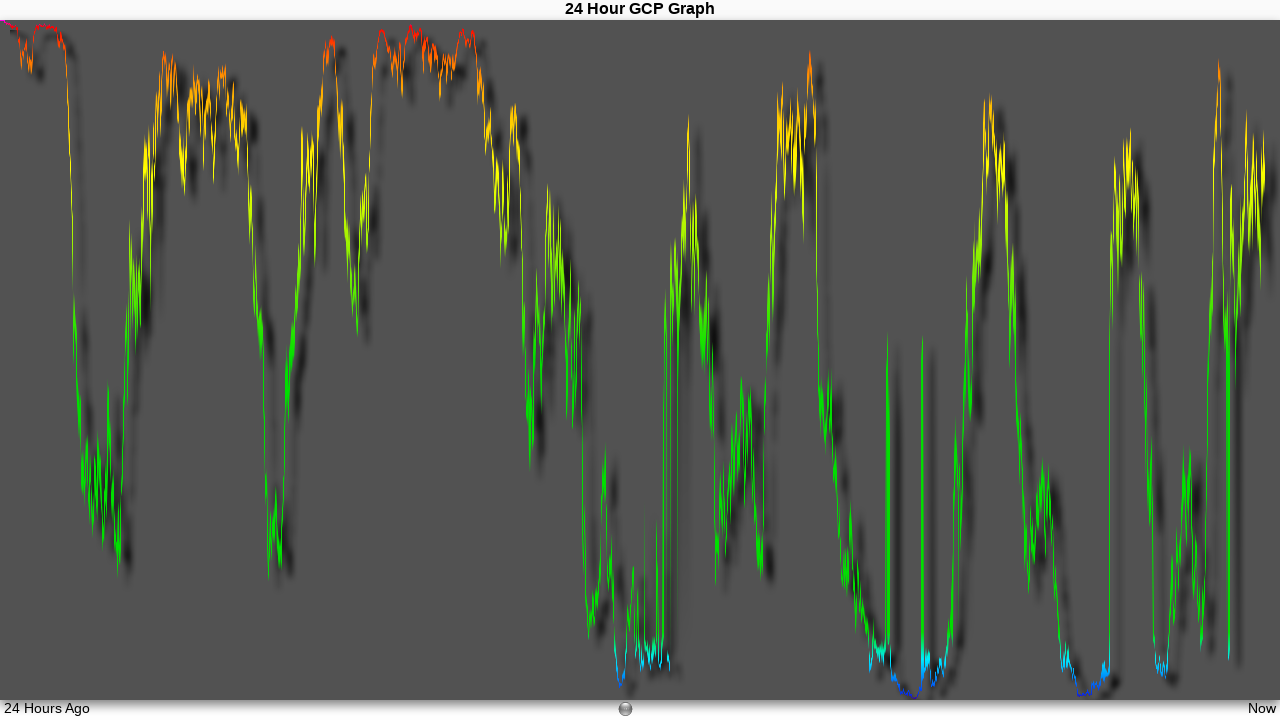

Waited for GCP chart shadow element to be present in DOM
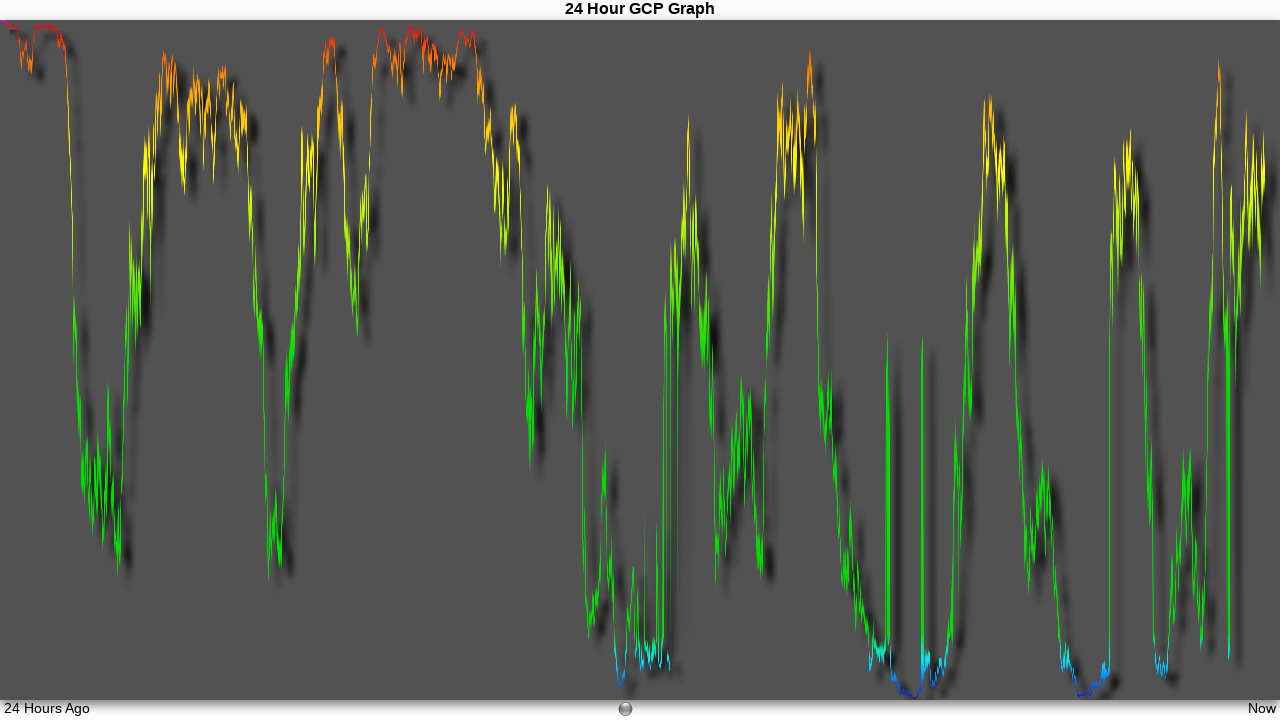

Located GCP chart shadow element
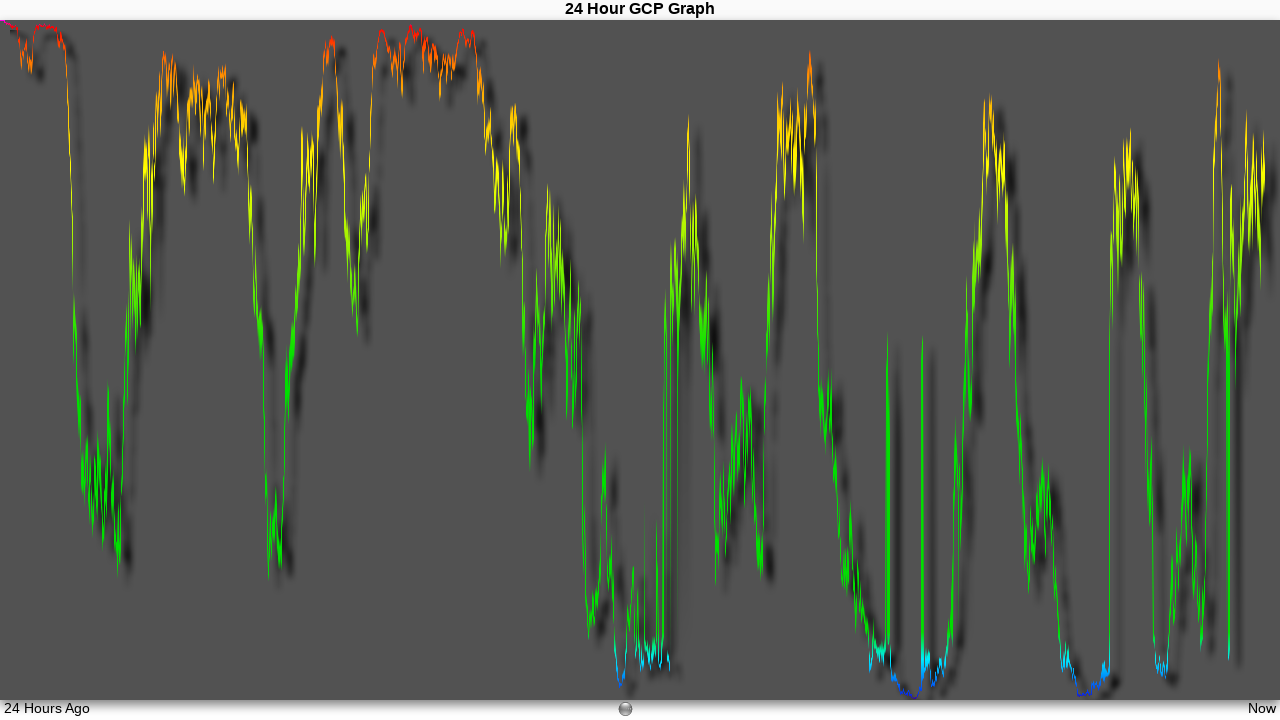

Chart shadow element became visible
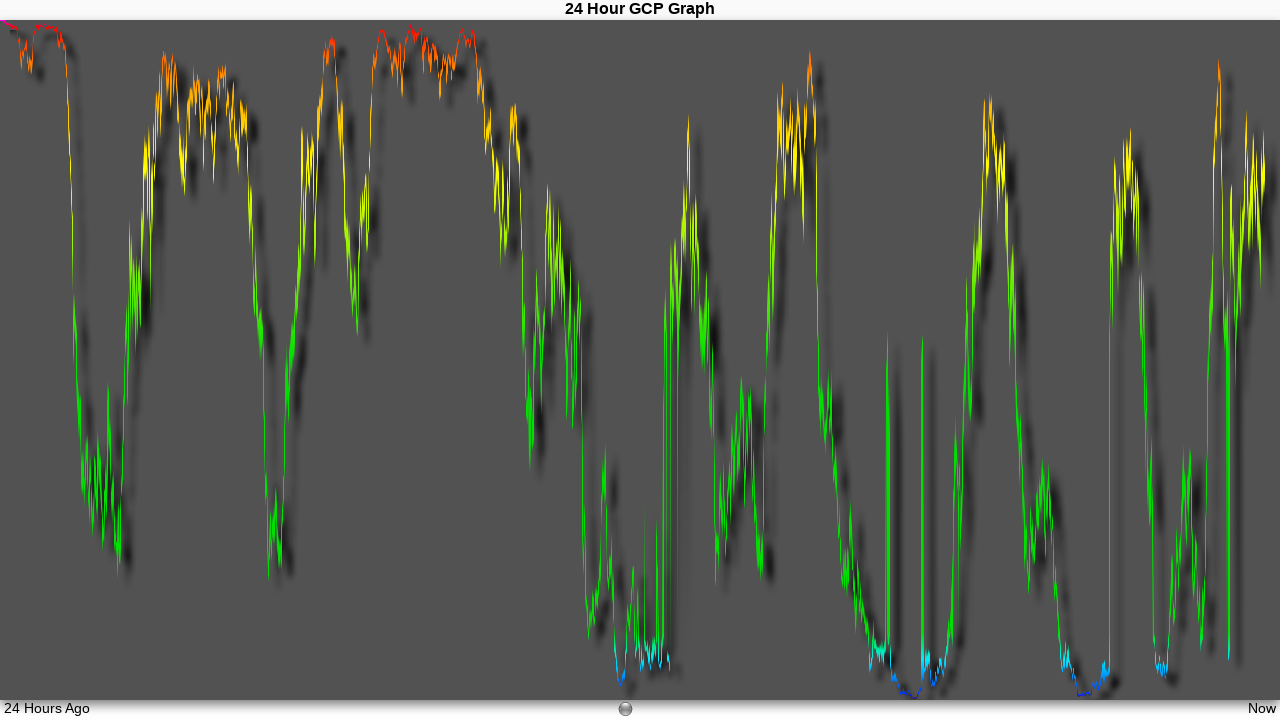

Located the dot element (last div in main container)
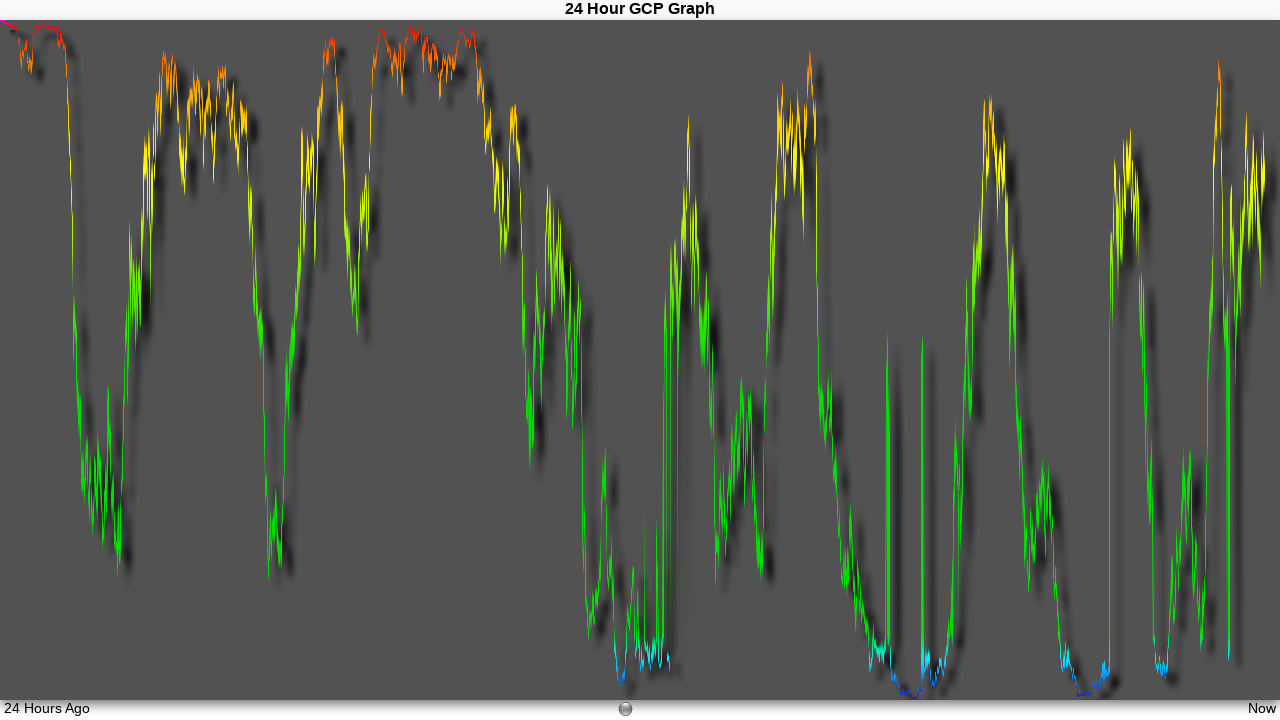

Dot element became visible
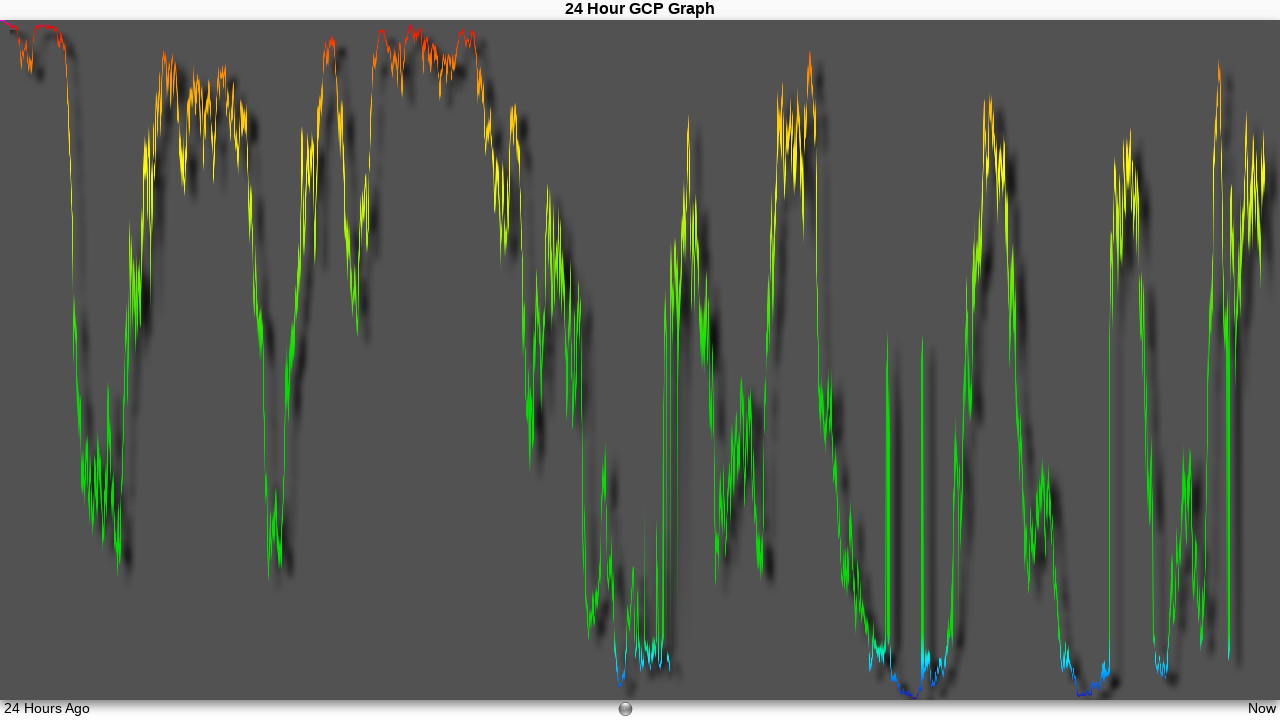

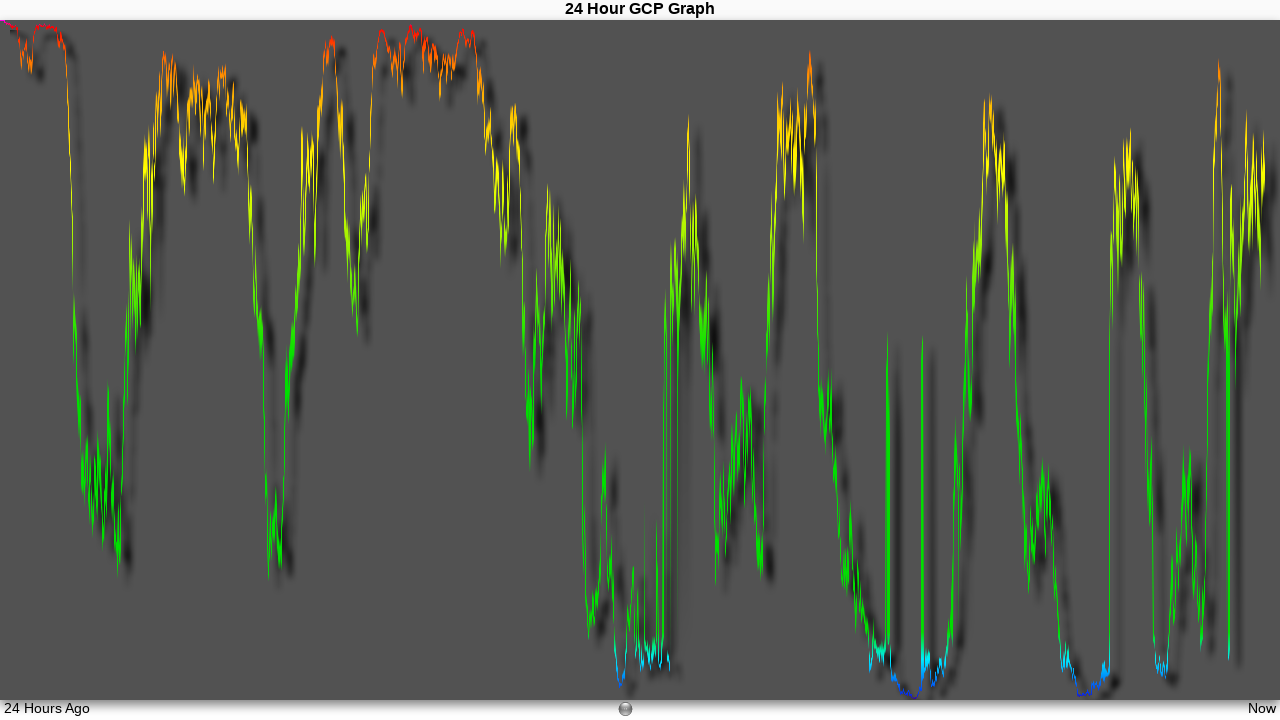